Tests checking various checkboxes and radio buttons, including by label and by value

Starting URL: https://example.cypress.io/commands/actions

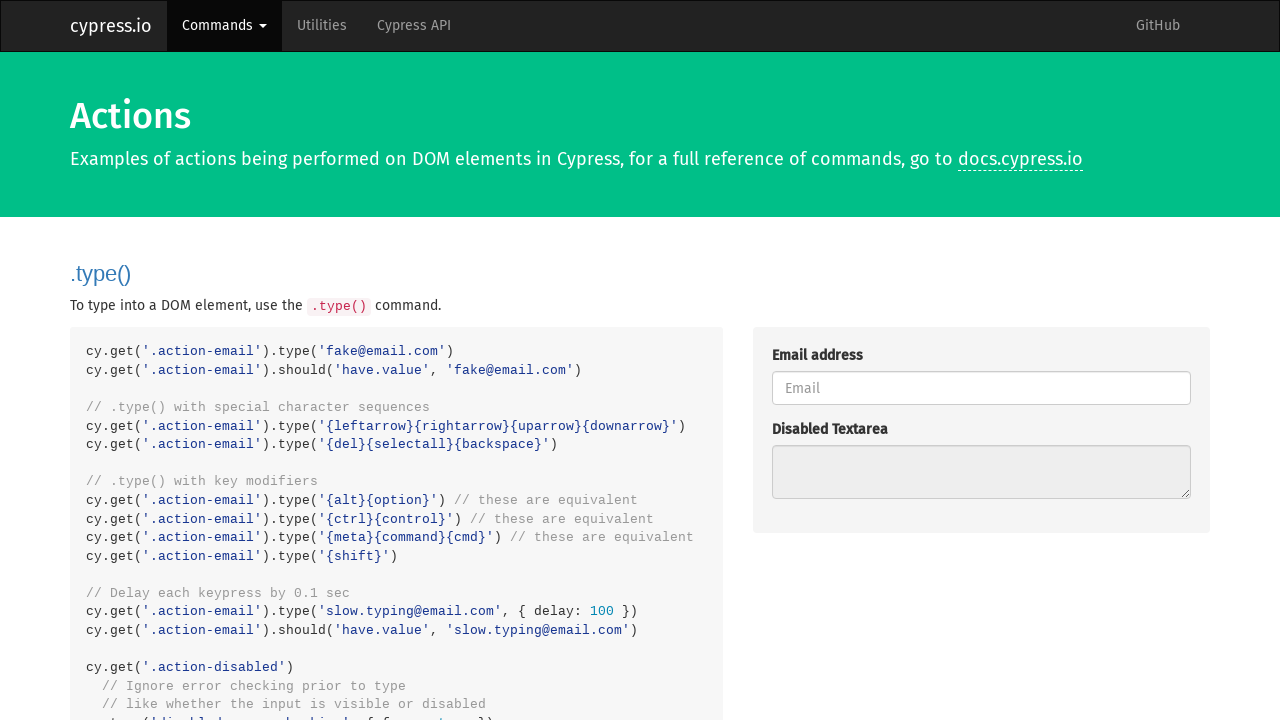

Located all checkboxes in action-checkboxes section
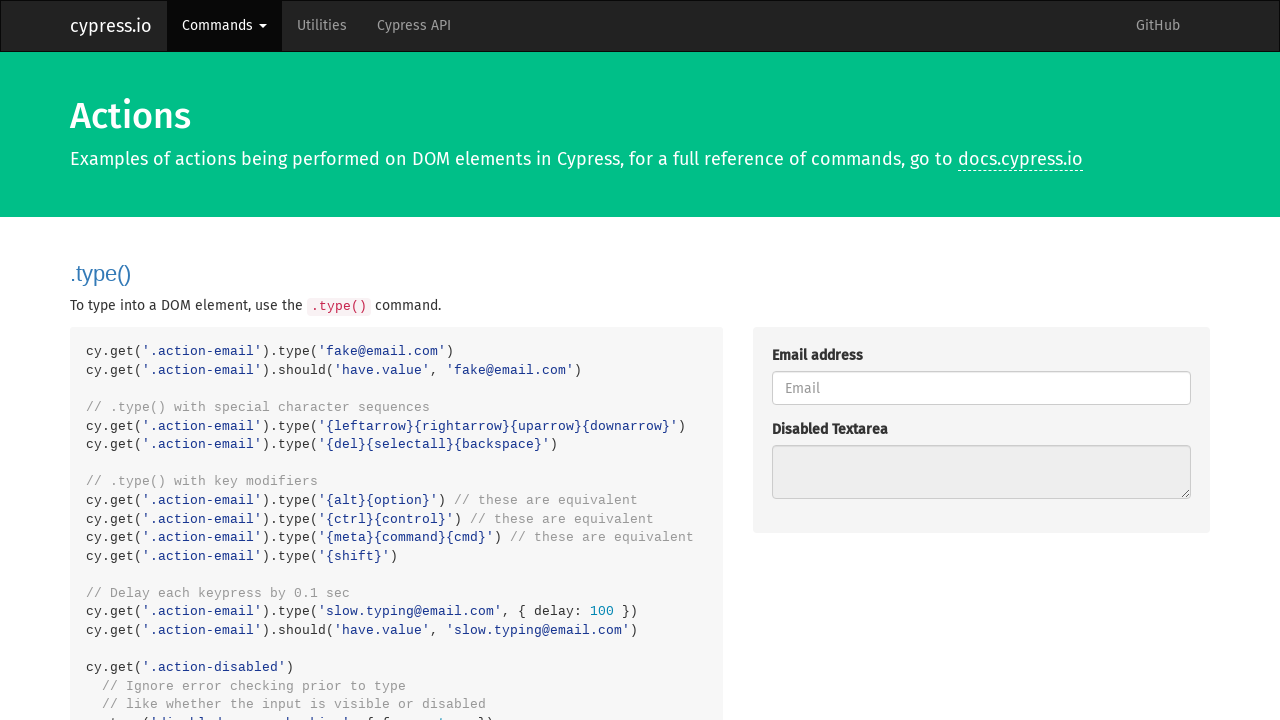

Checked a non-disabled checkbox at (778, 361) on .action-checkboxes [type='checkbox'] >> nth=0
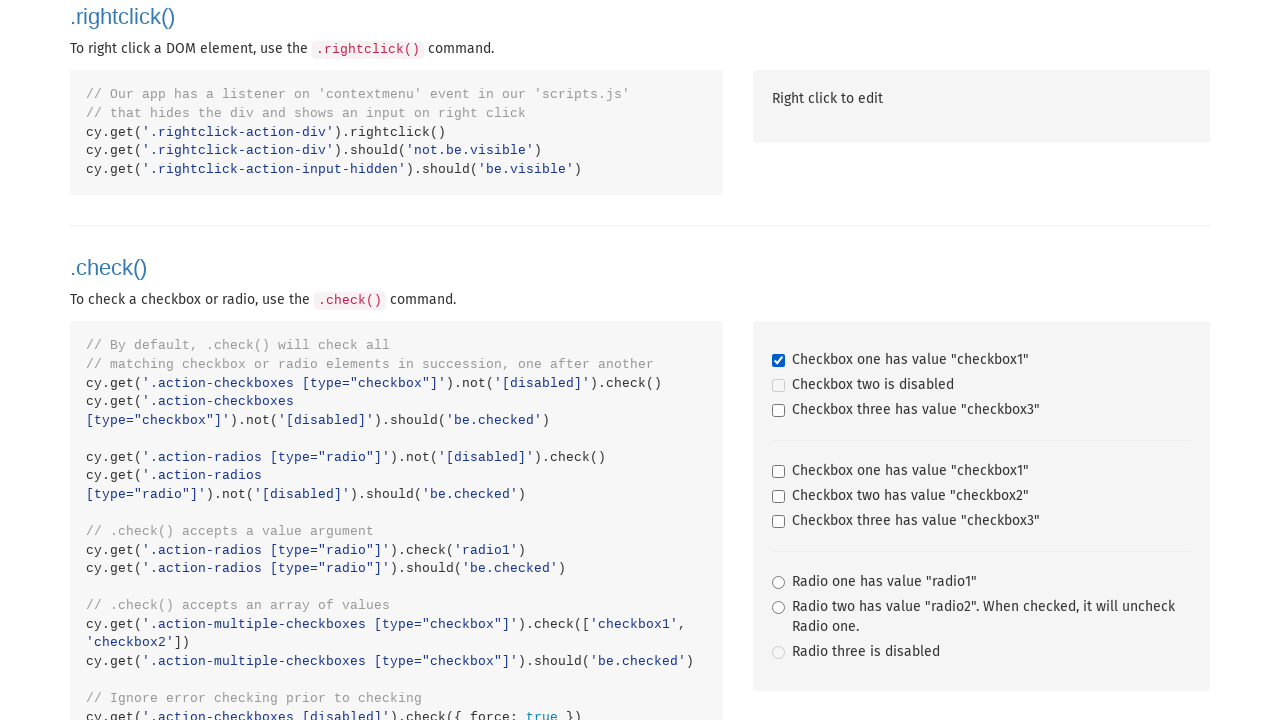

Checked a non-disabled checkbox at (778, 411) on .action-checkboxes [type='checkbox'] >> nth=2
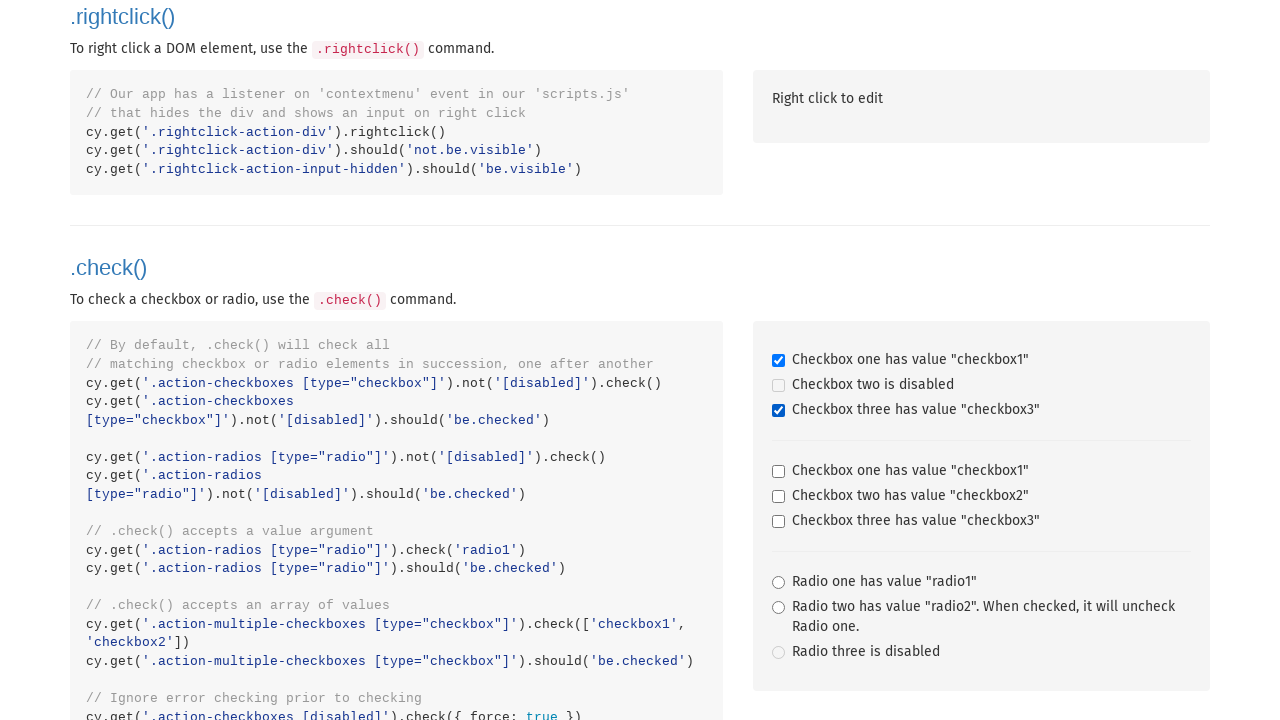

Located all non-disabled radio buttons in action-radios section
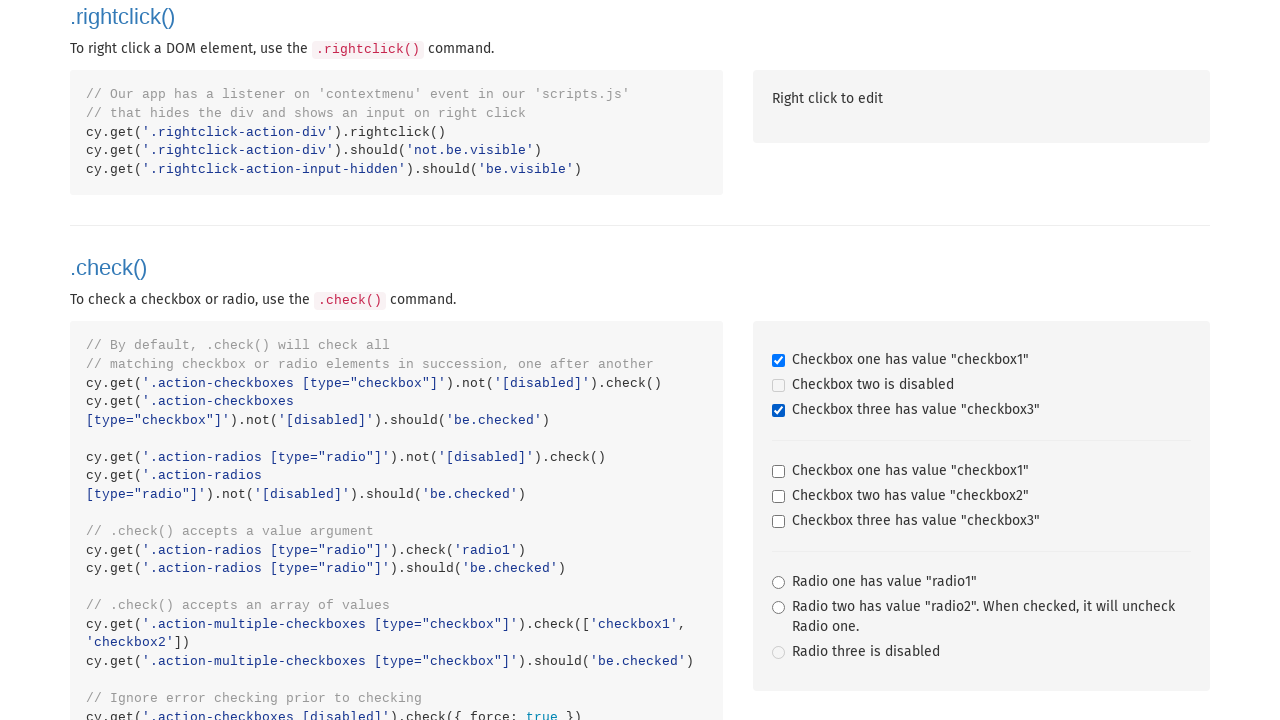

Checked a radio button at (778, 583) on .action-radios [type='radio']:not([disabled]) >> nth=0
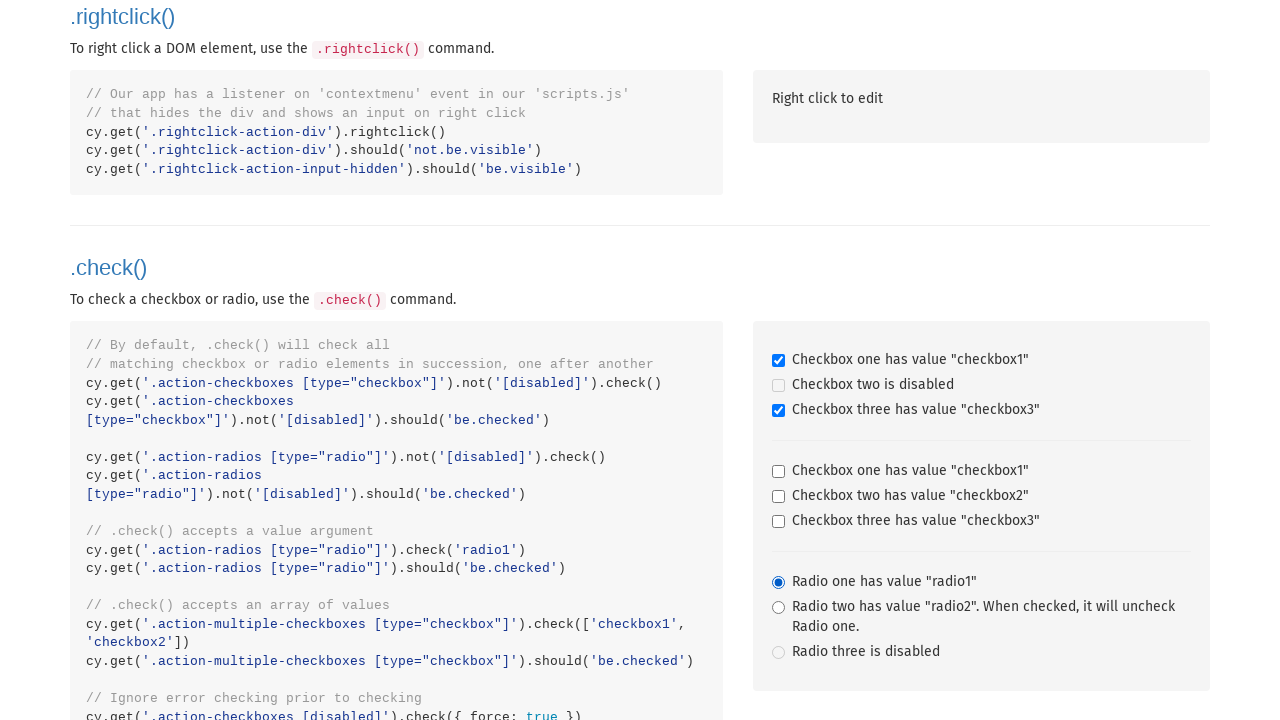

Checked a radio button at (778, 608) on .action-radios [type='radio']:not([disabled]) >> nth=1
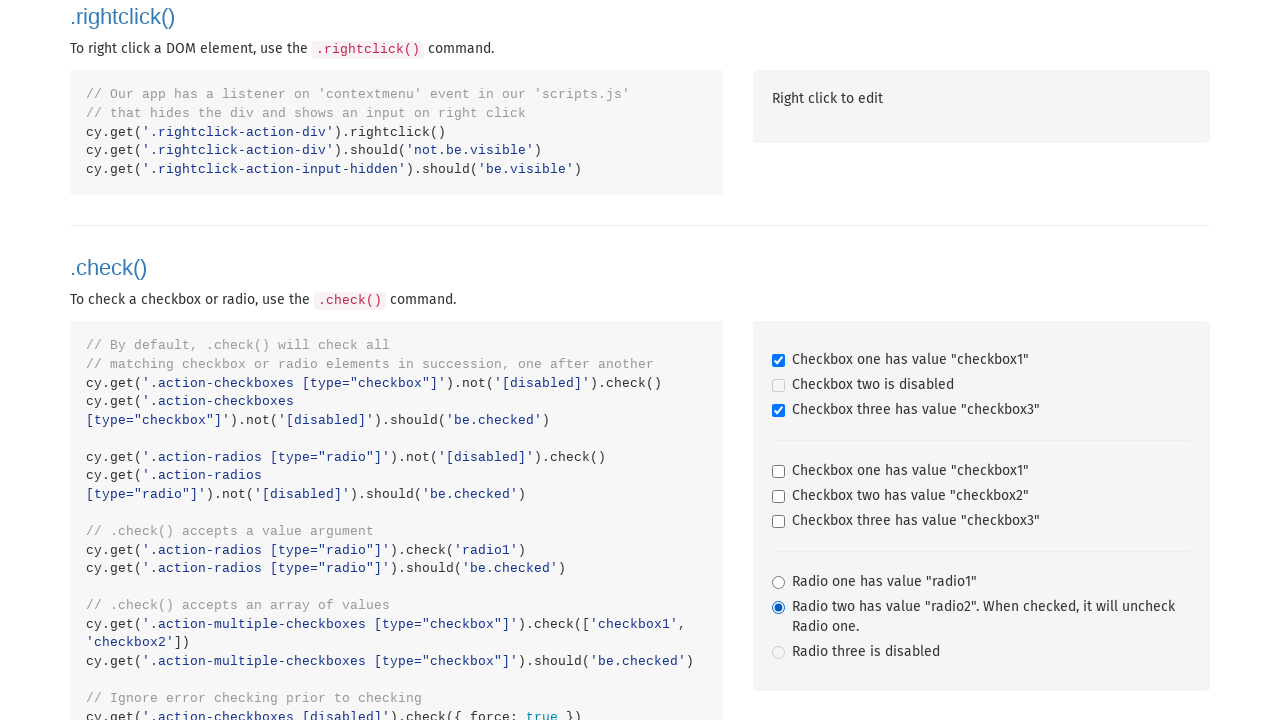

Checked radio button by label: Radio one has value "radio1" at (778, 583) on internal:role=radio[name="Radio one has value \"radio1\""i]
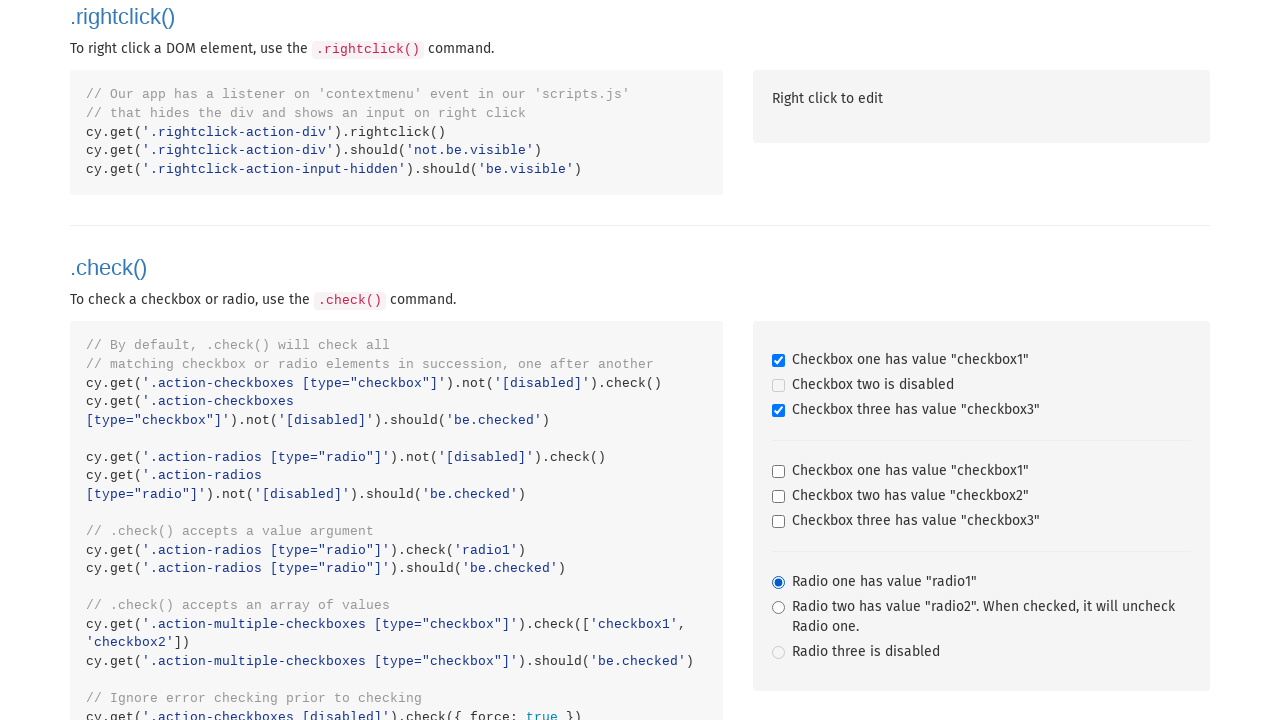

Checked checkbox with value 'checkbox1' at (778, 472) on .action-multiple-checkboxes [type='checkbox'][value='checkbox1']
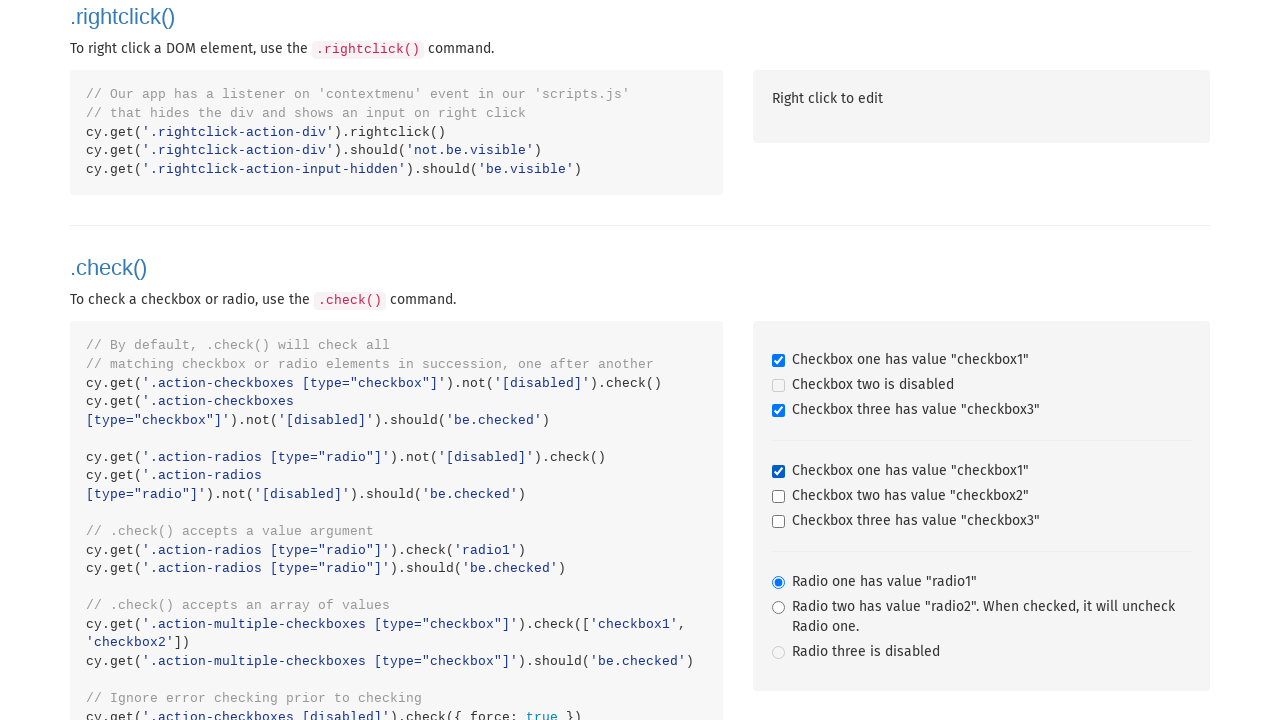

Checked checkbox with value 'checkbox2' at (778, 497) on .action-multiple-checkboxes [type='checkbox'][value='checkbox2']
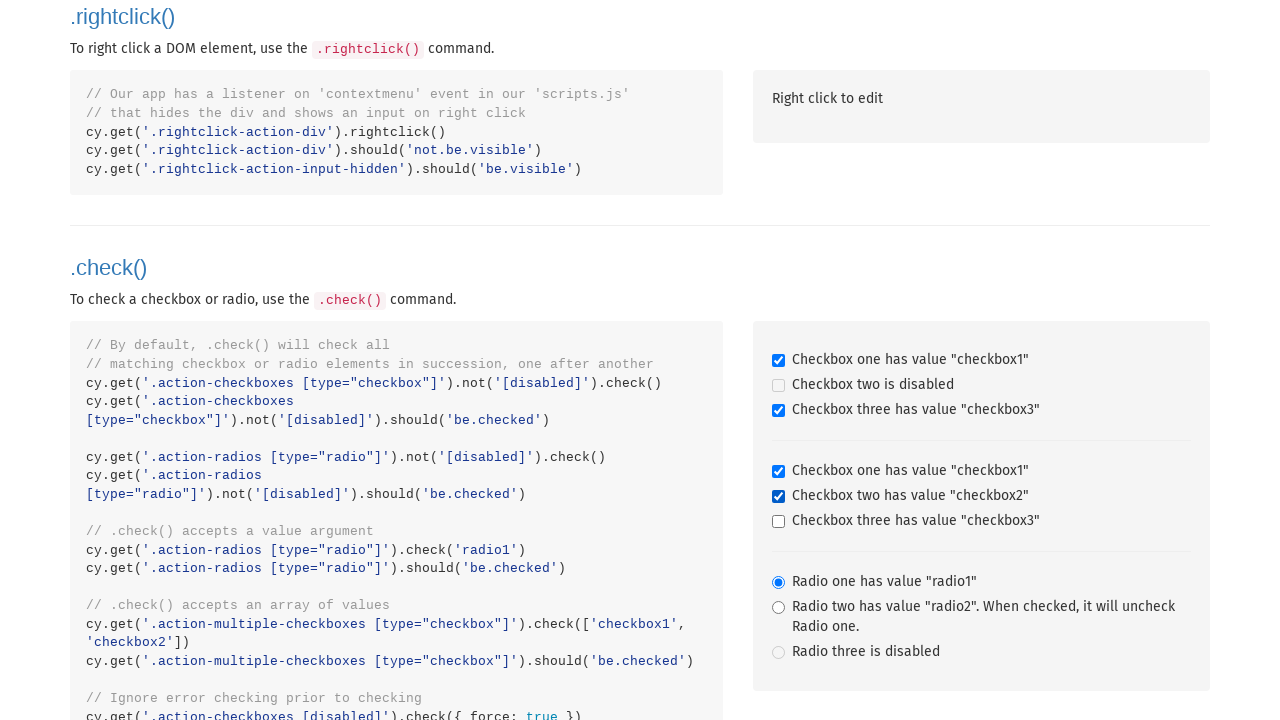

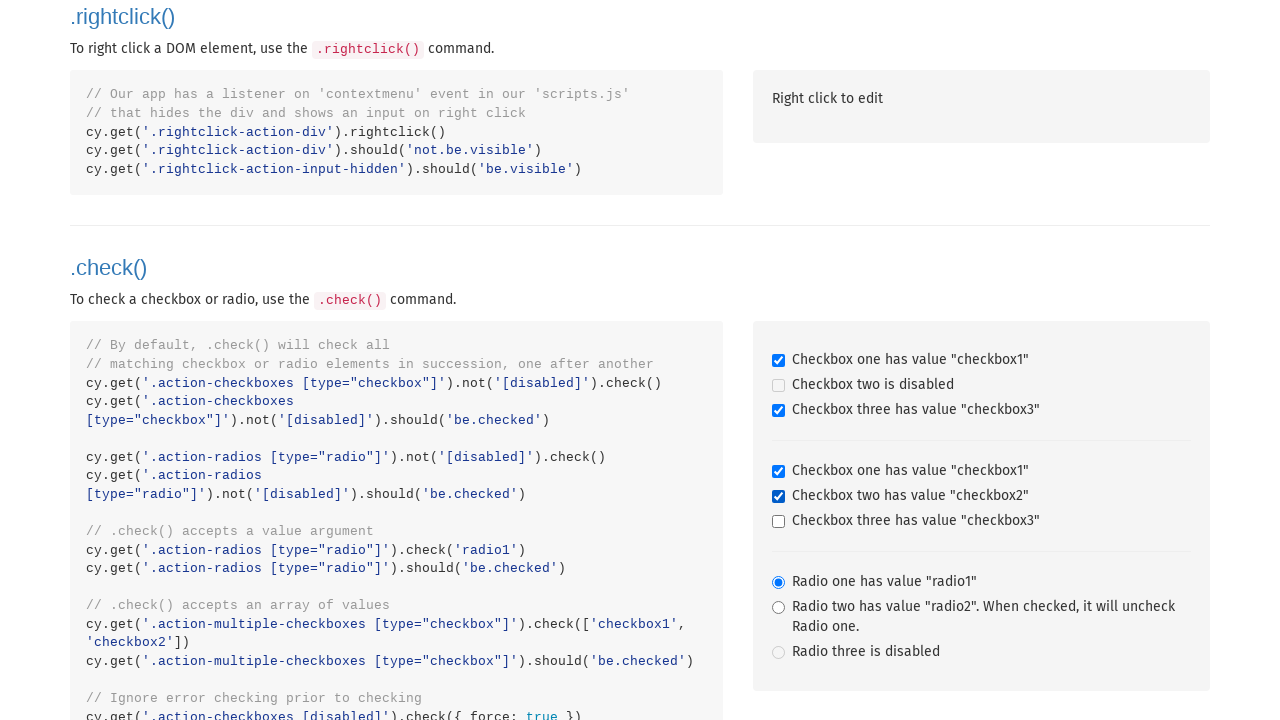